Tests that editing mode on a todo item is not persisted after page reload - adds a todo, enters edit mode, reloads, and verifies edit mode is not active

Starting URL: https://todomvc.com/examples/typescript-angular/#/

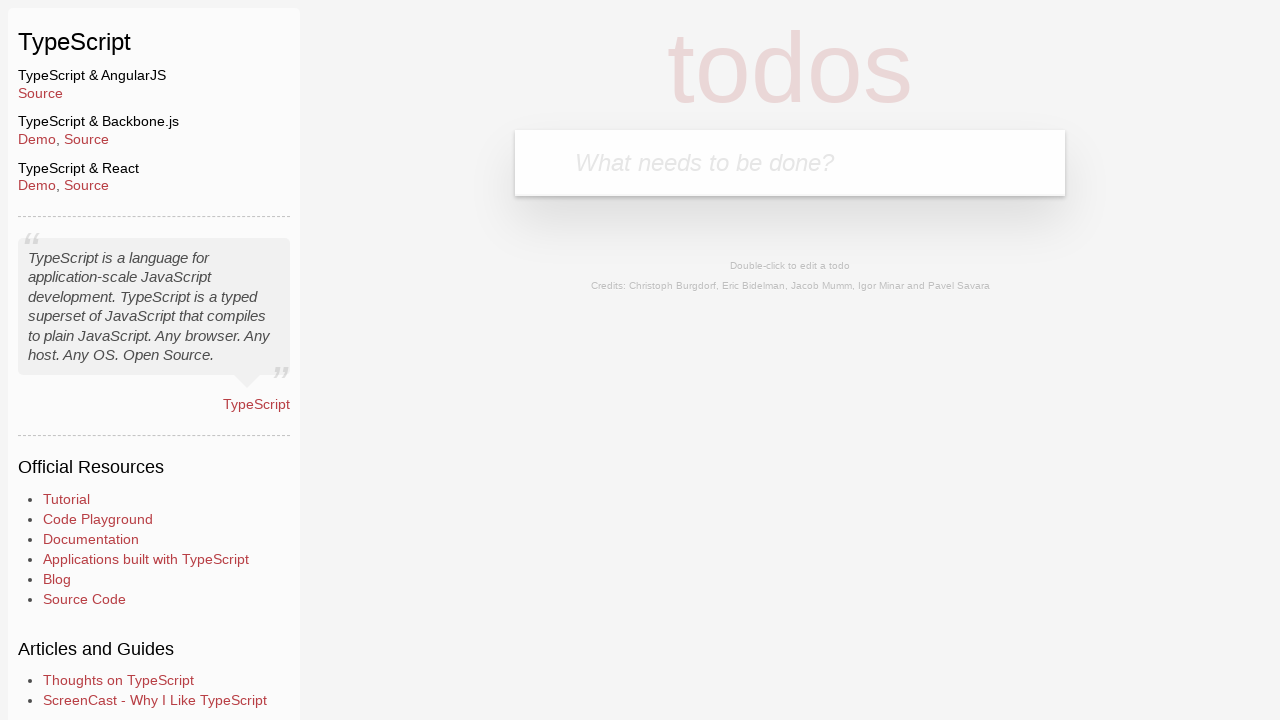

Filled new todo input field with 'Example' on .new-todo
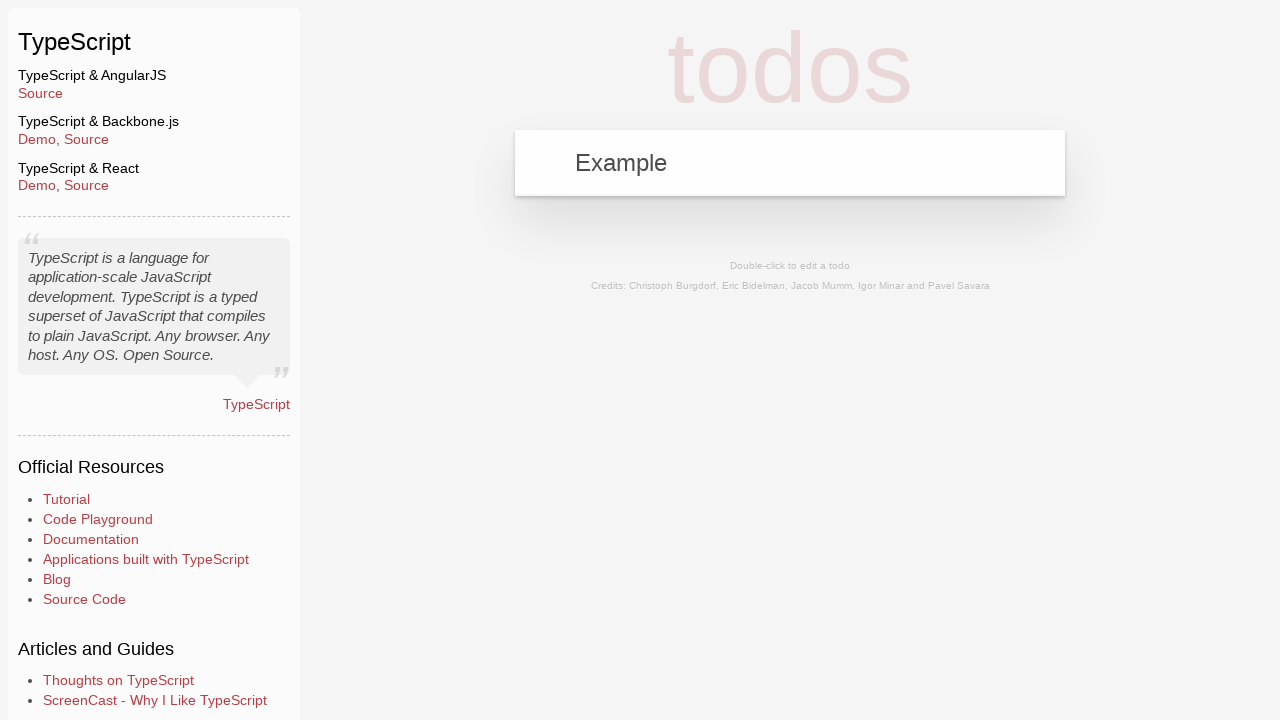

Pressed Enter to add the todo item on .new-todo
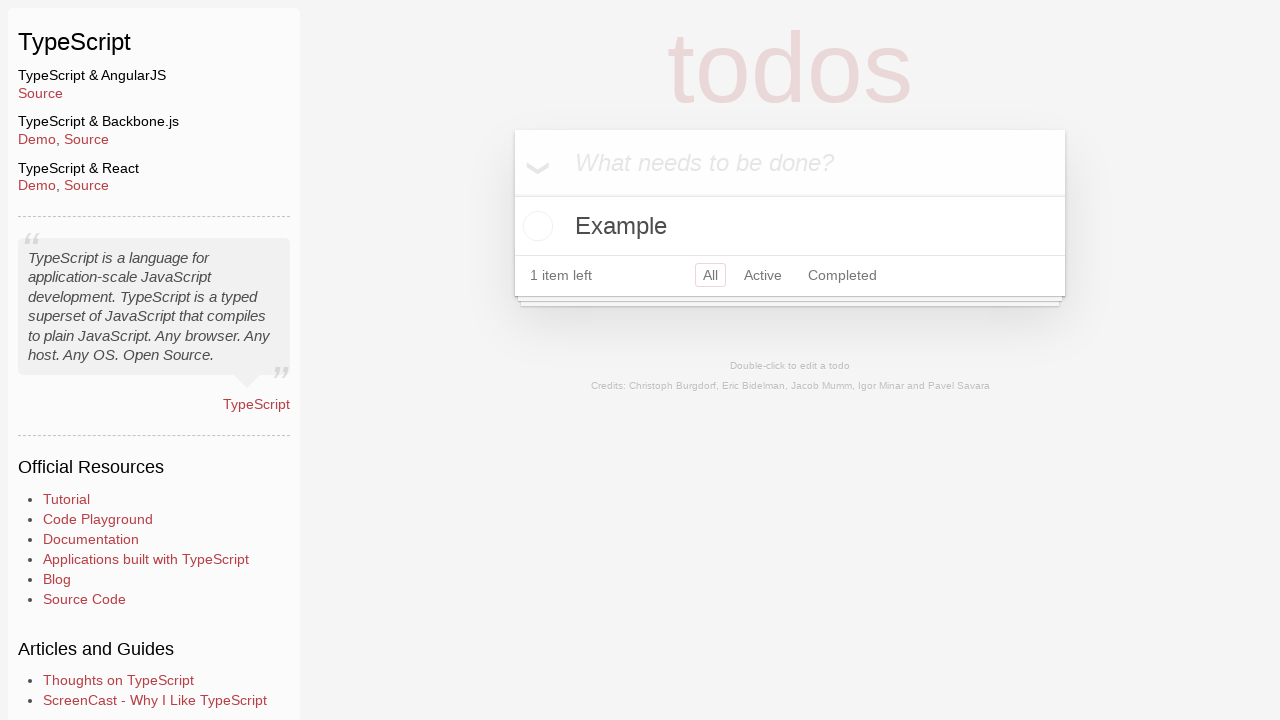

Todo item appeared in the list
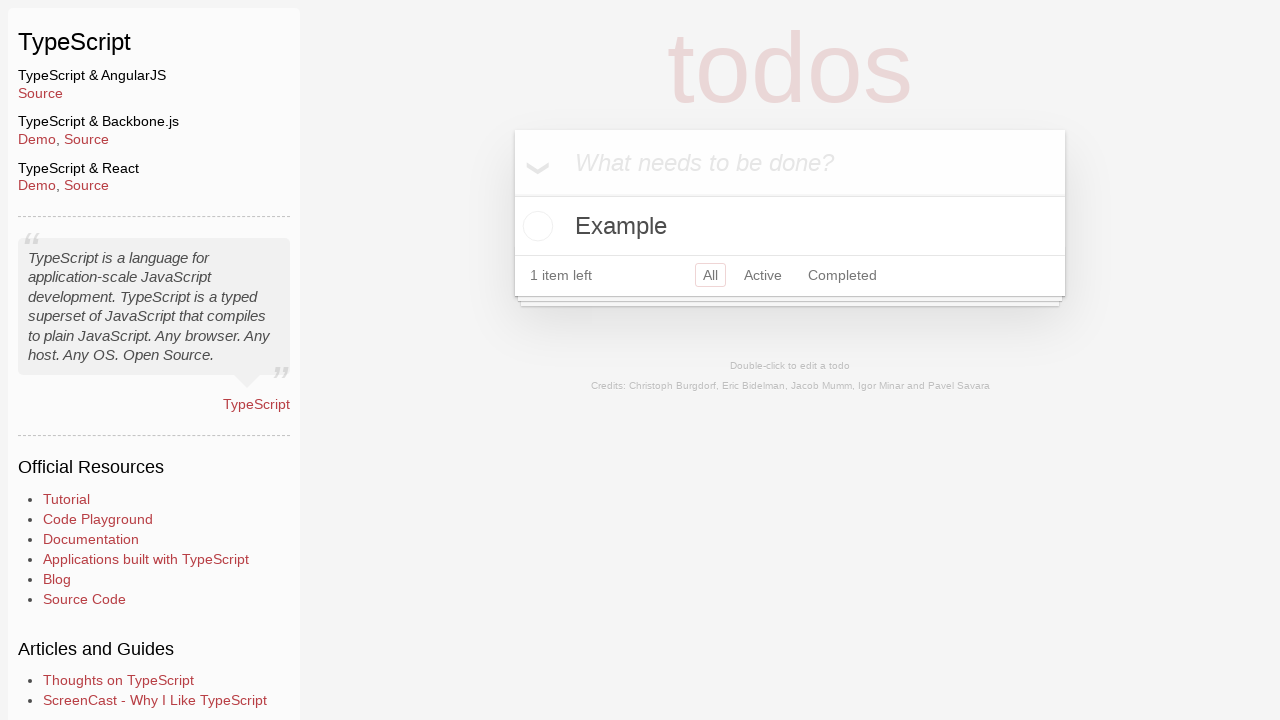

Double-clicked todo item to enter edit mode at (790, 226) on .todo-list li label
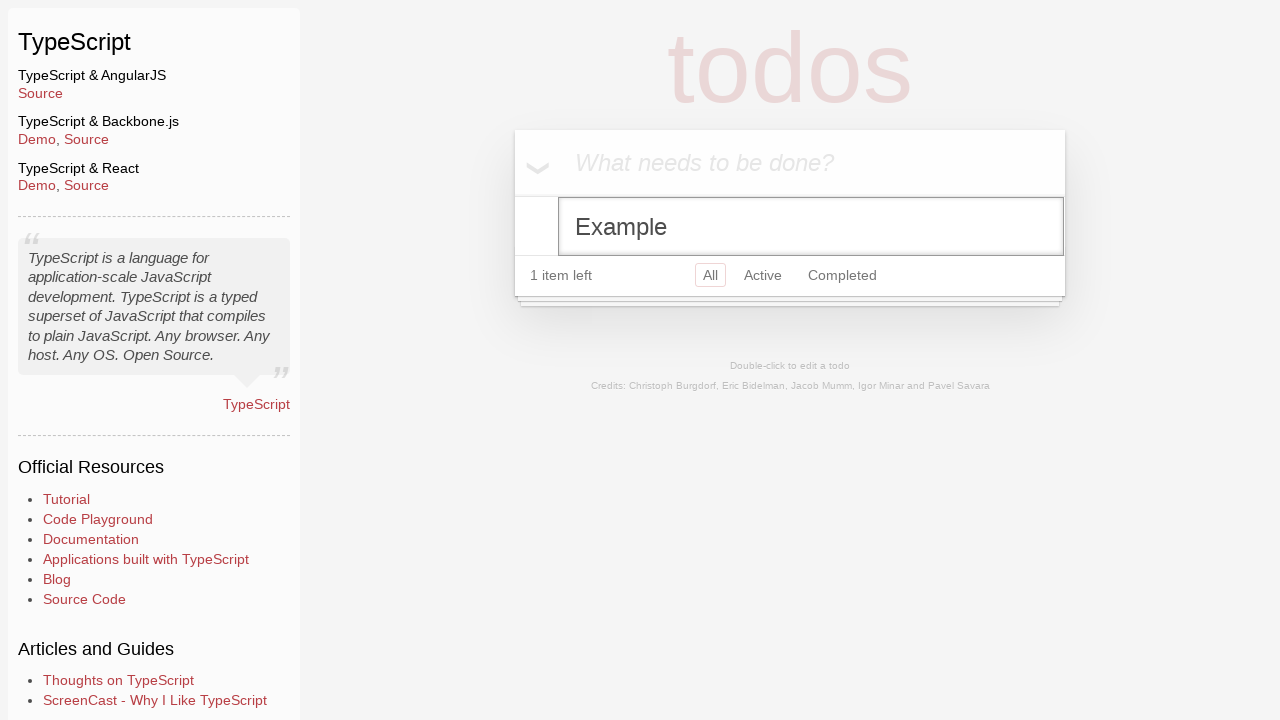

Reloaded the page
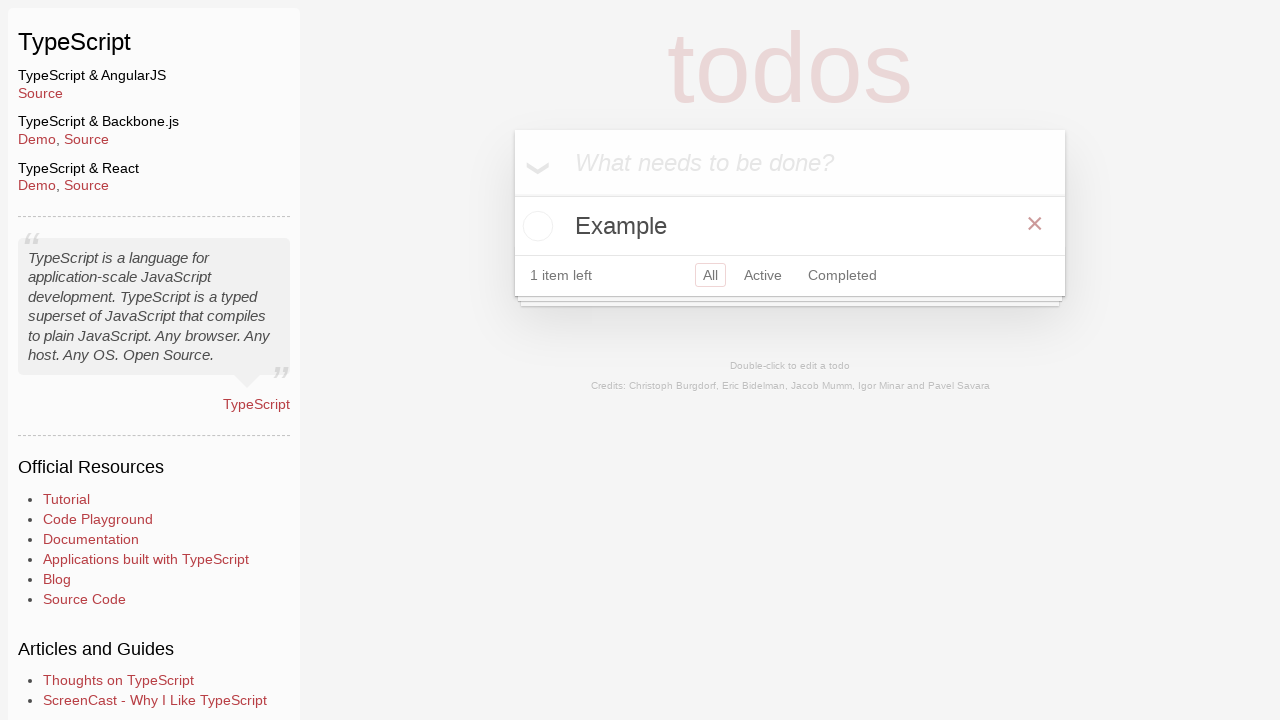

Todo list loaded after page reload
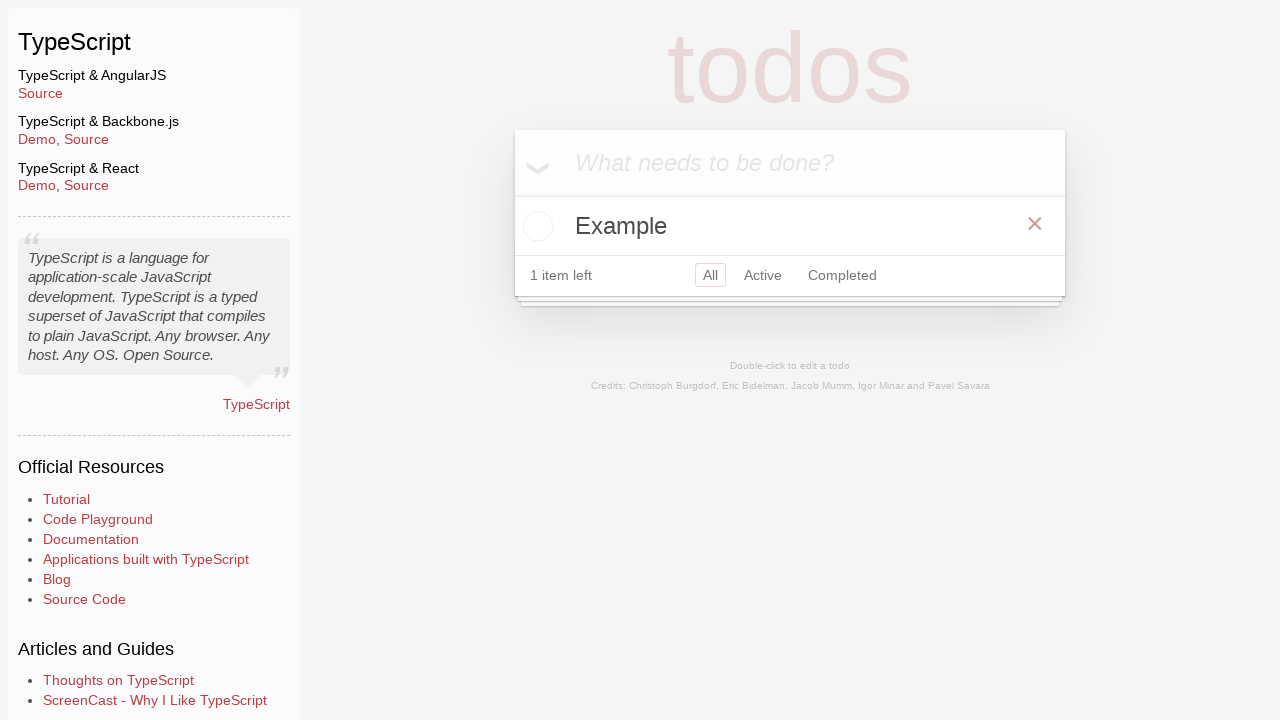

Located editing mode elements
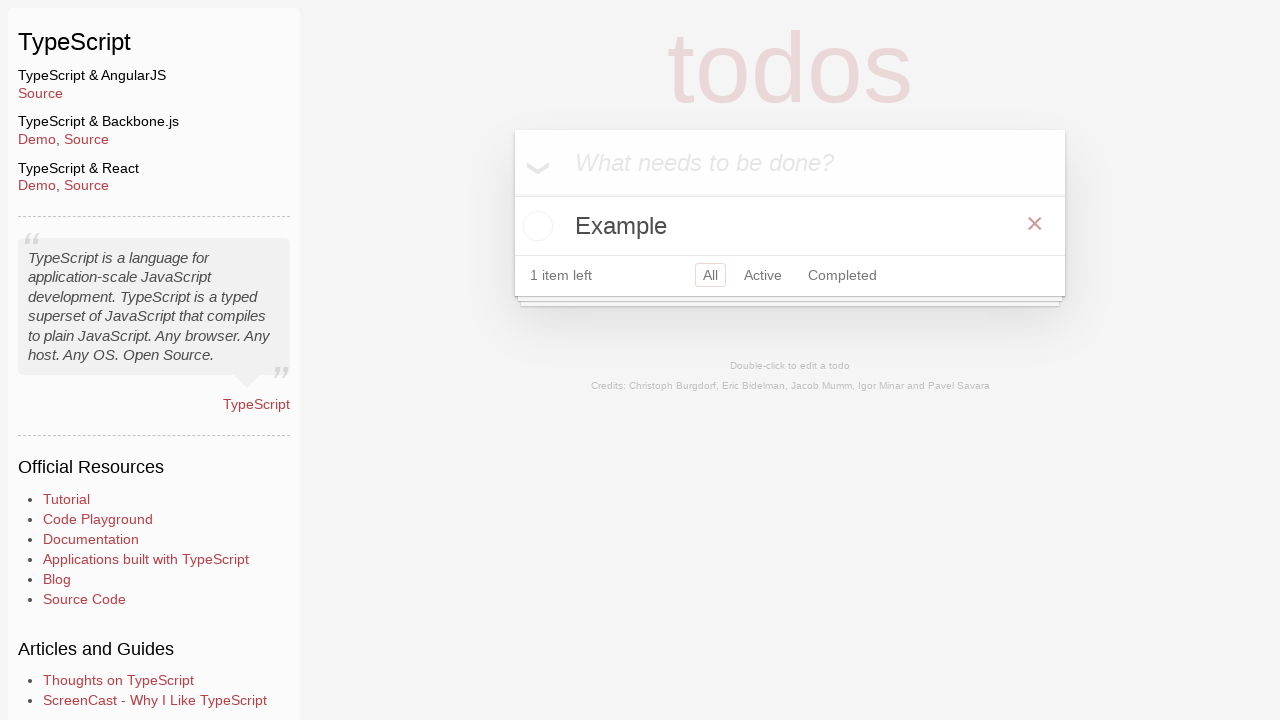

Verified that no todo items are in editing mode after reload
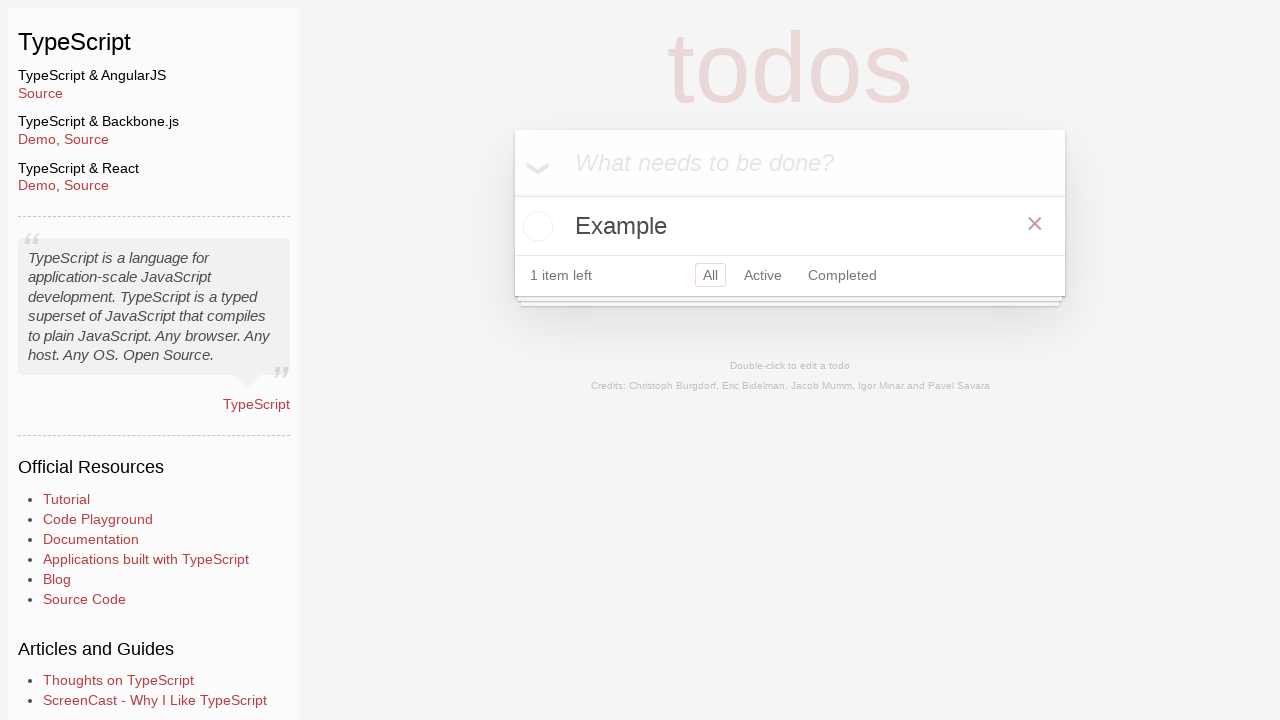

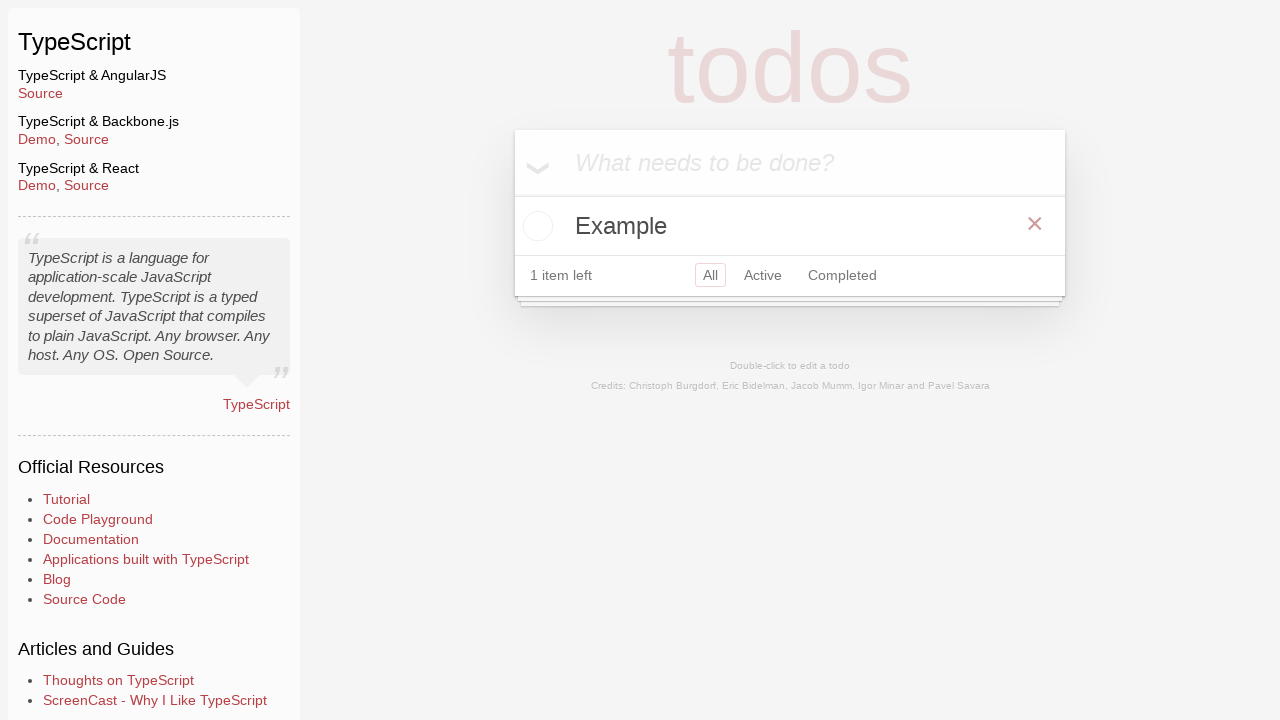